Demonstrates checking three checkboxes (Sports, Reading, Music) on a practice form using different Playwright methods: locator+click, check(), and locator+check()

Starting URL: https://demoqa.com/automation-practice-form

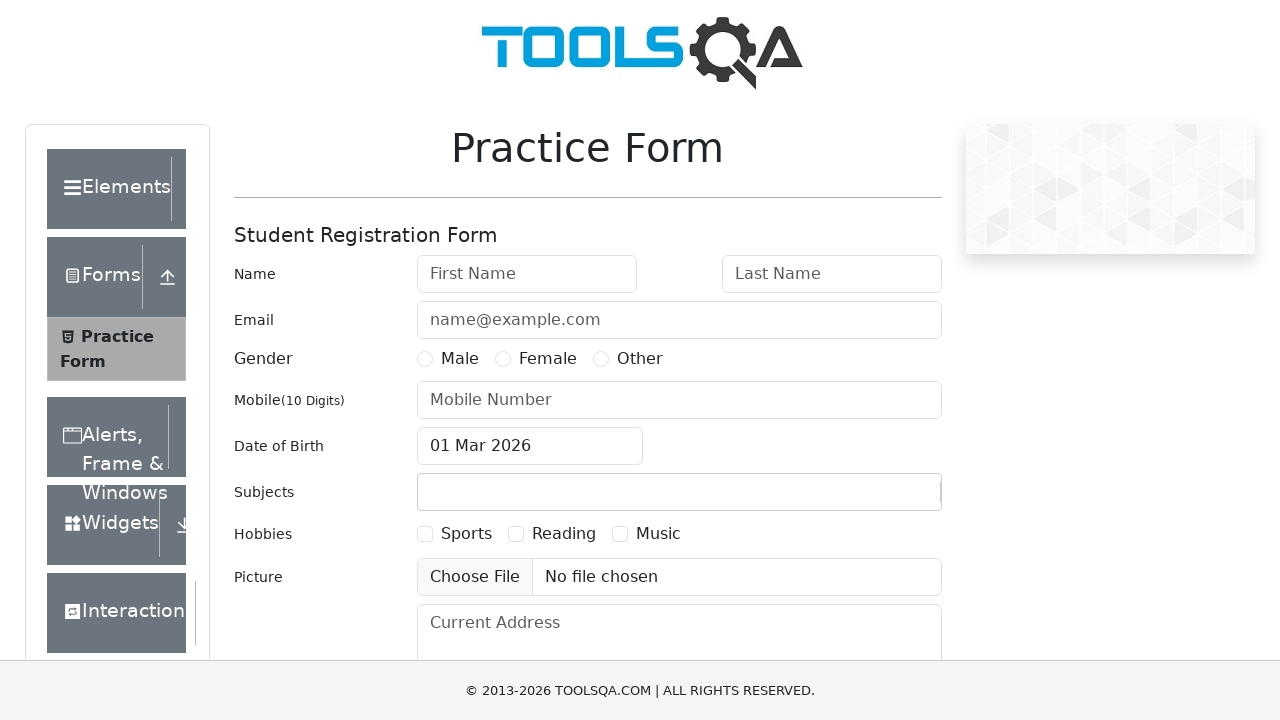

Checked 'Sports' checkbox using locator + click method at (466, 534) on text=Sports
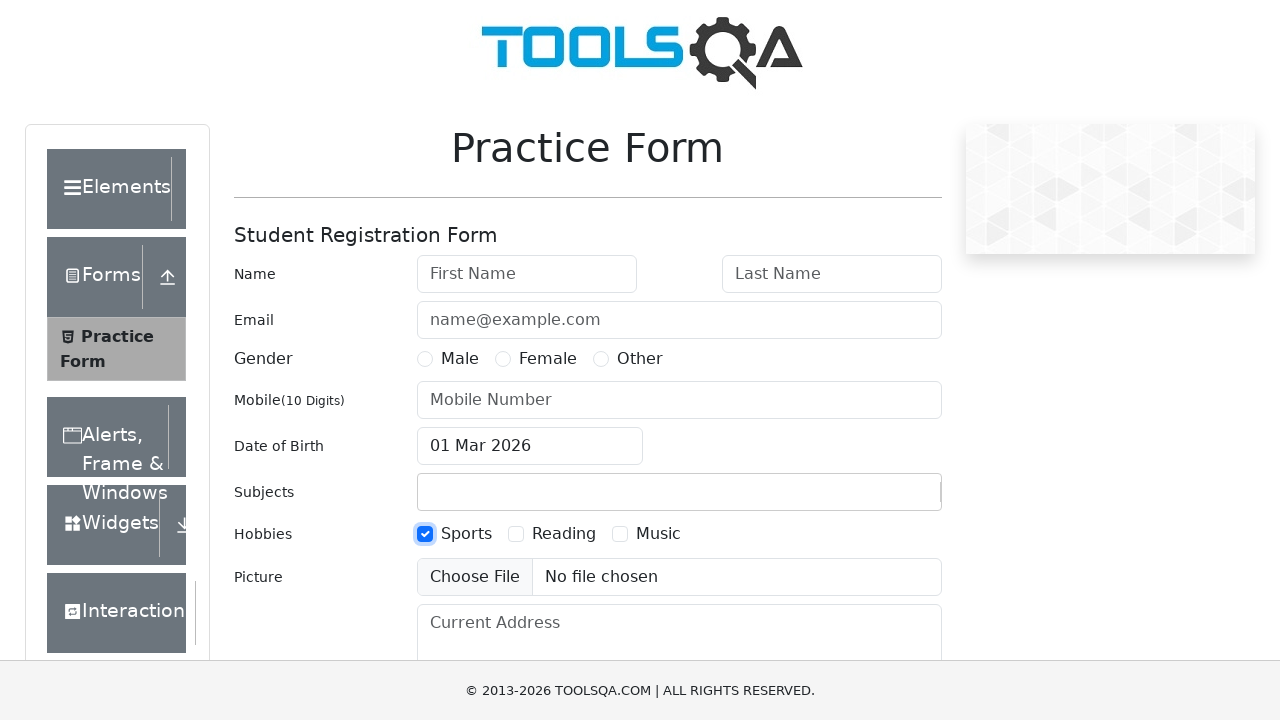

Checked 'Reading' checkbox using check() method at (564, 534) on text=Reading
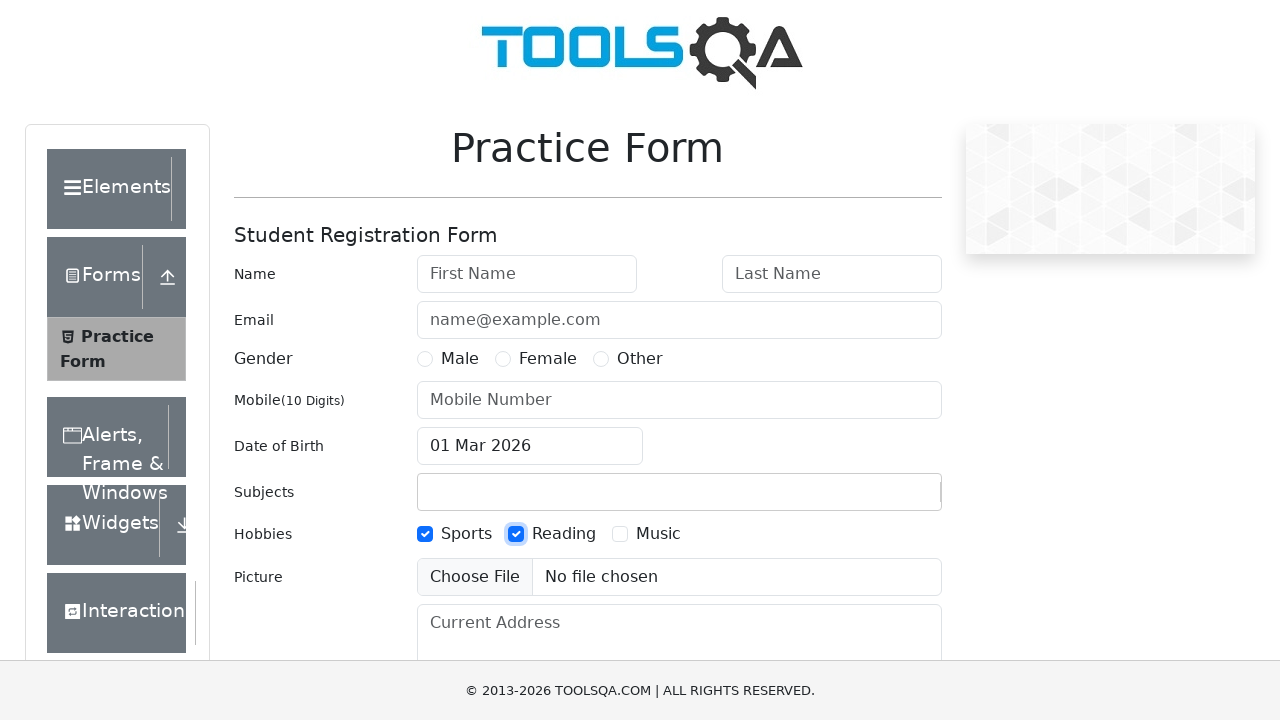

Checked 'Music' checkbox using locator + check method at (658, 534) on text=Music
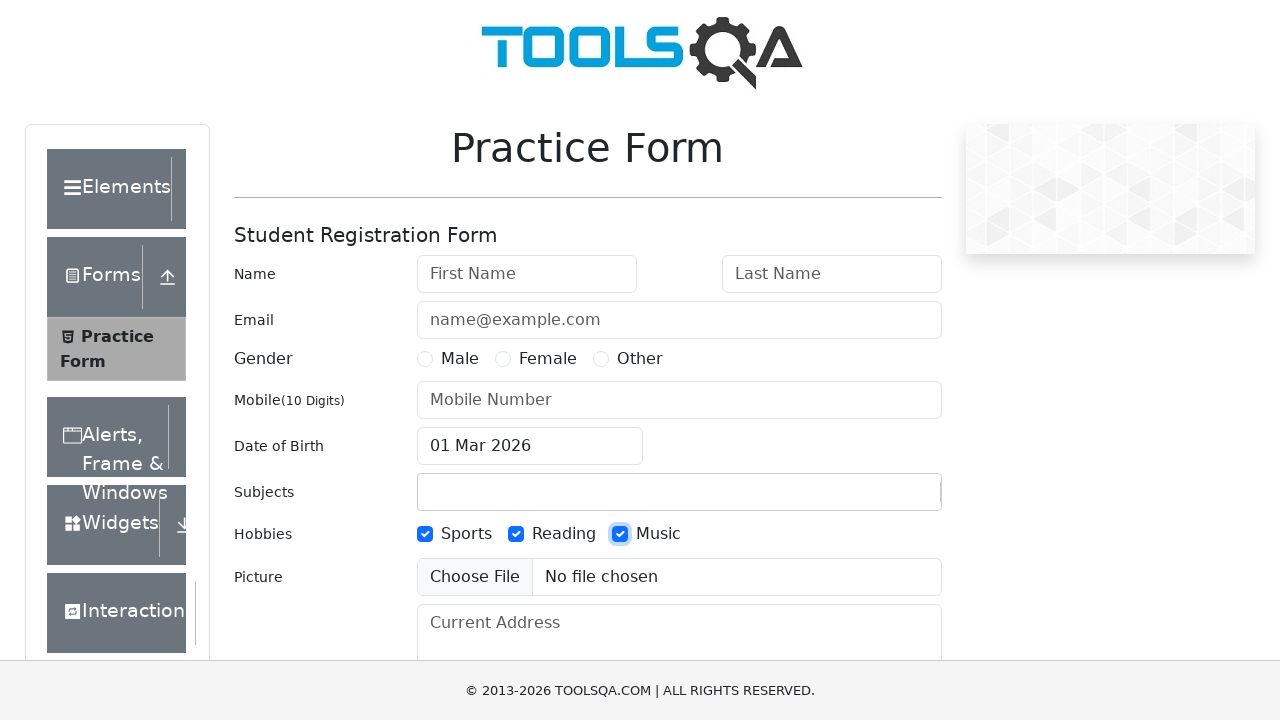

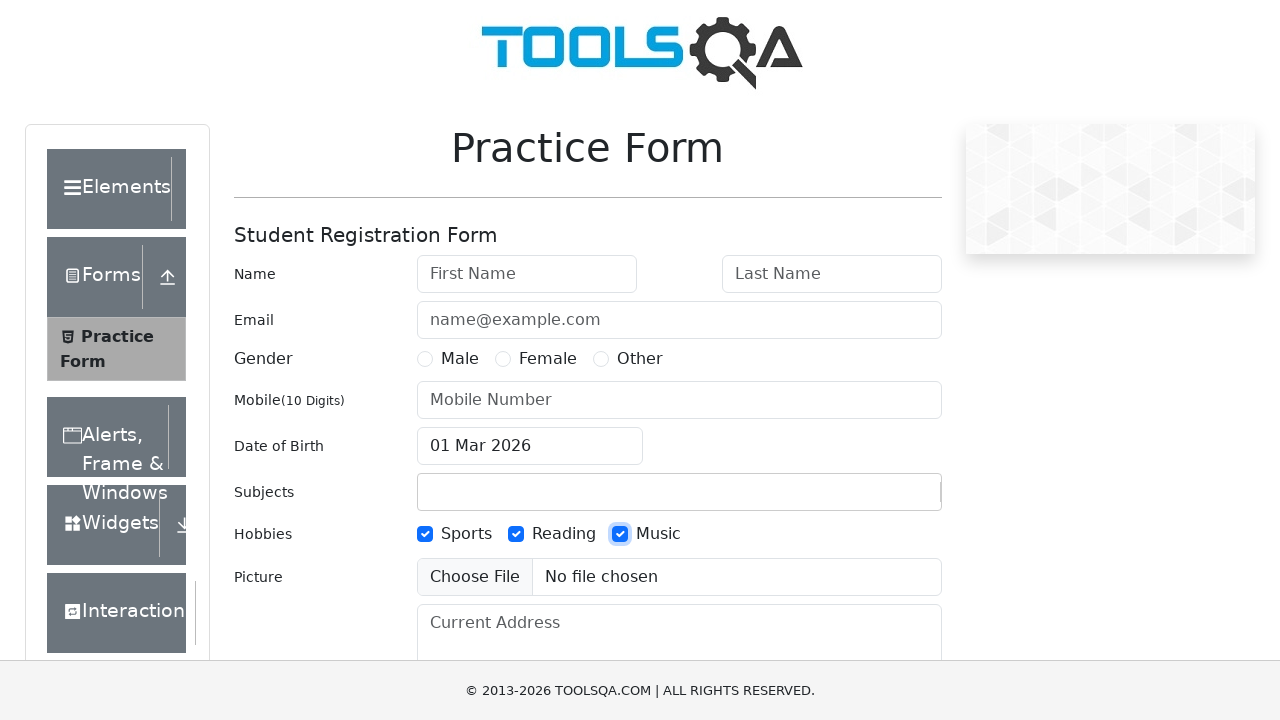